Tests clicking a teal/green button to trigger a confirm dialog and accepts it

Starting URL: https://kristinek.github.io/site/examples/alerts_popups

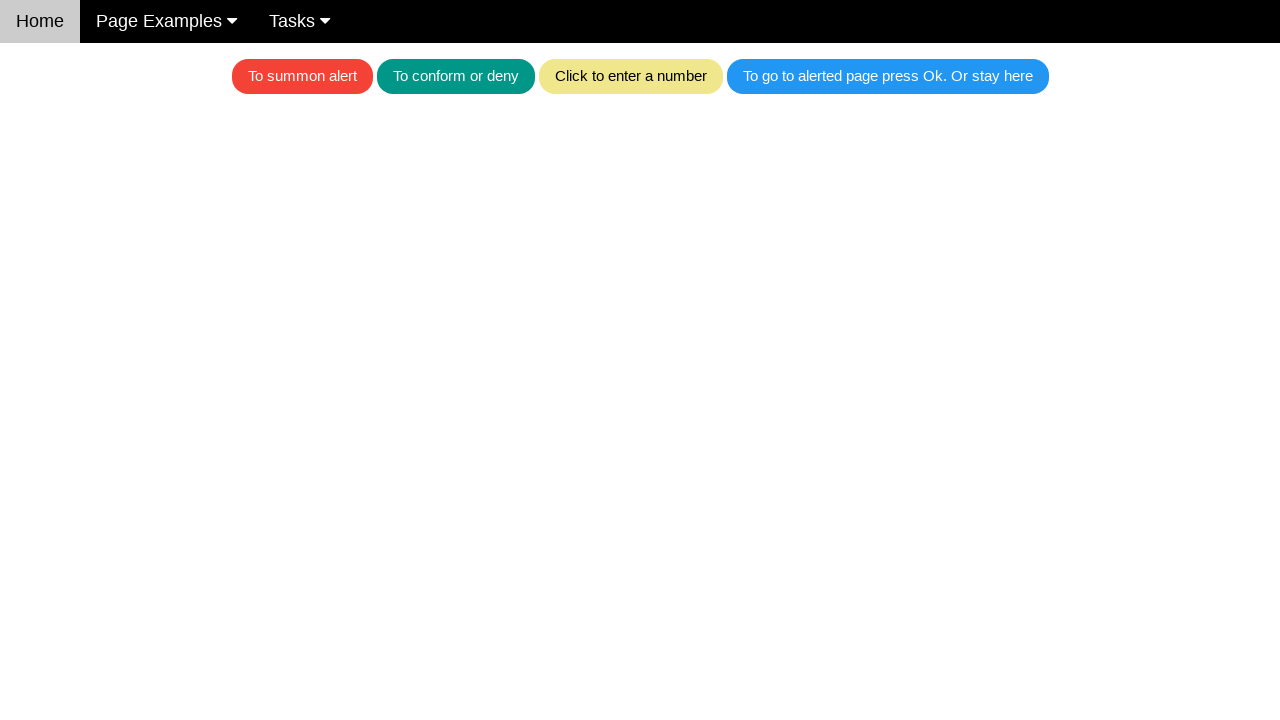

Set up dialog handler to automatically accept dialogs
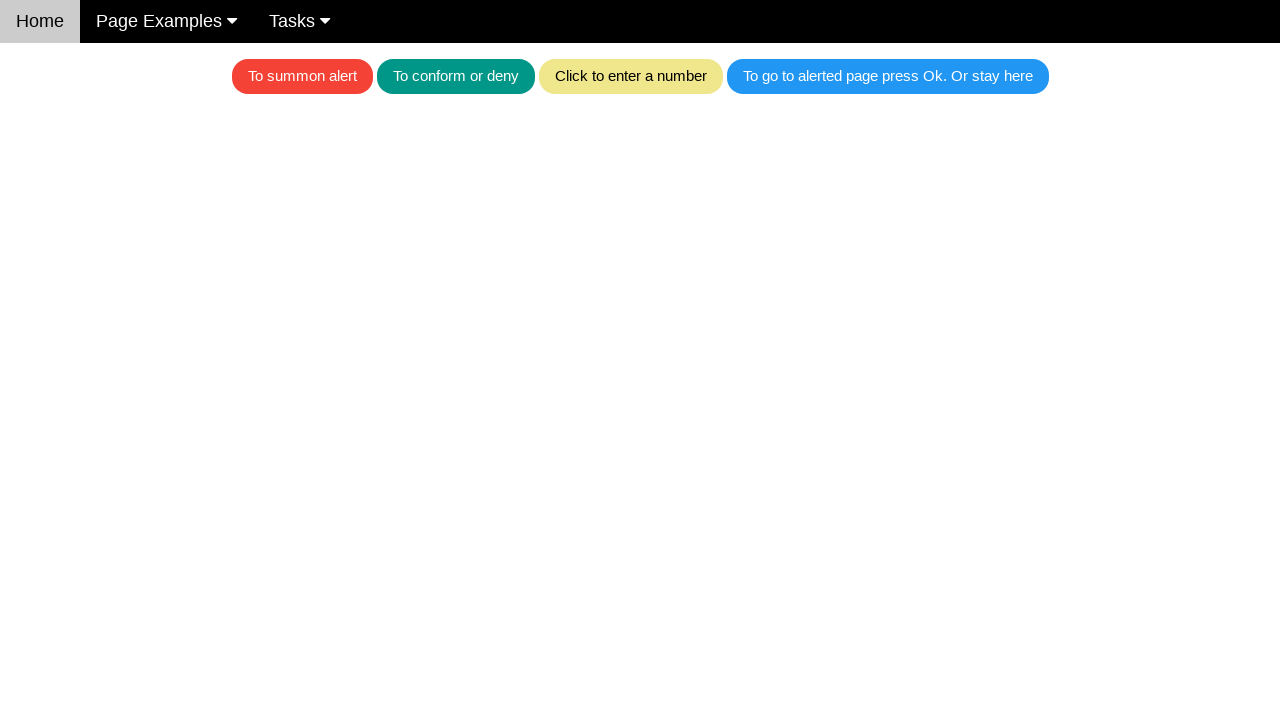

Clicked teal/green button to trigger confirm dialog at (456, 76) on .w3-teal
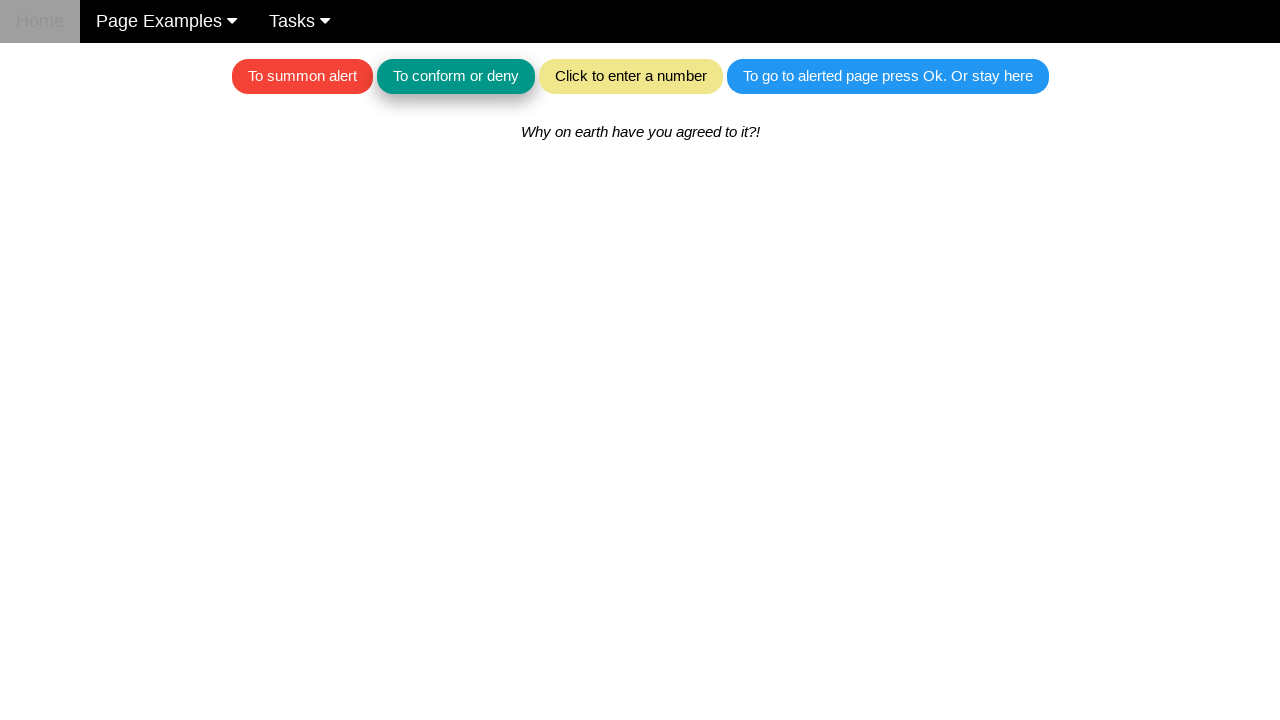

Confirm dialog was accepted and result text updated
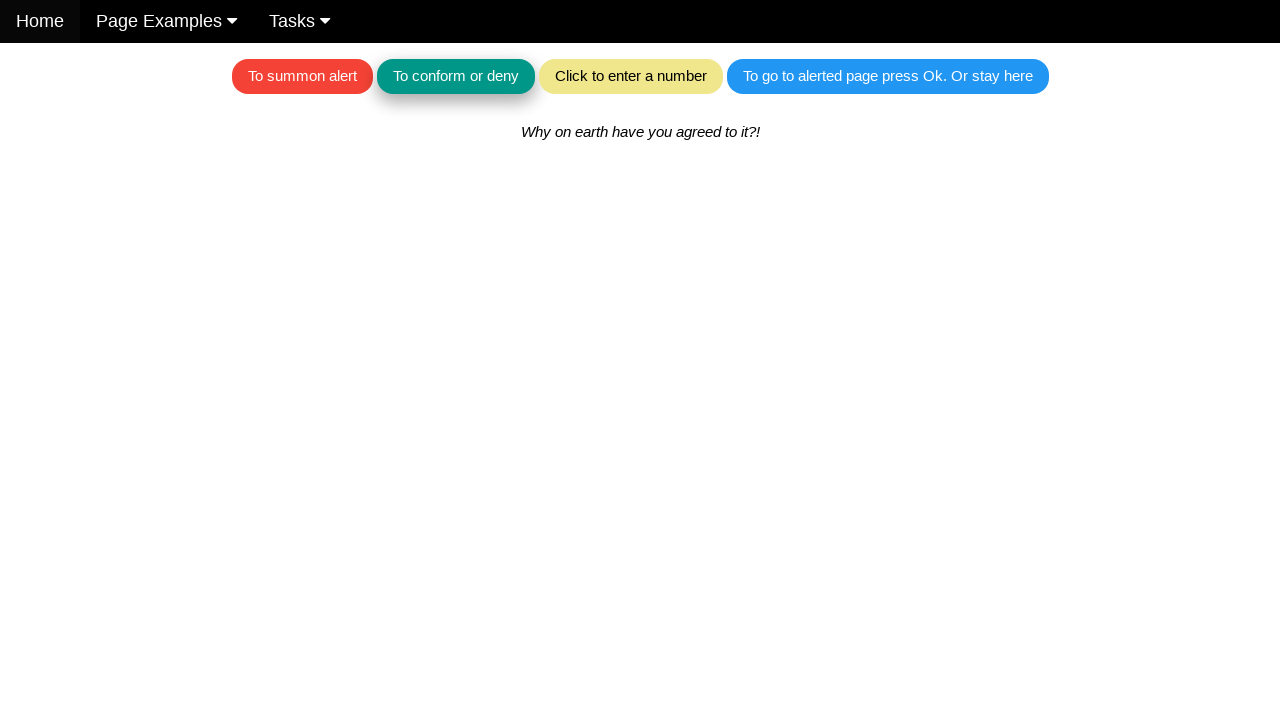

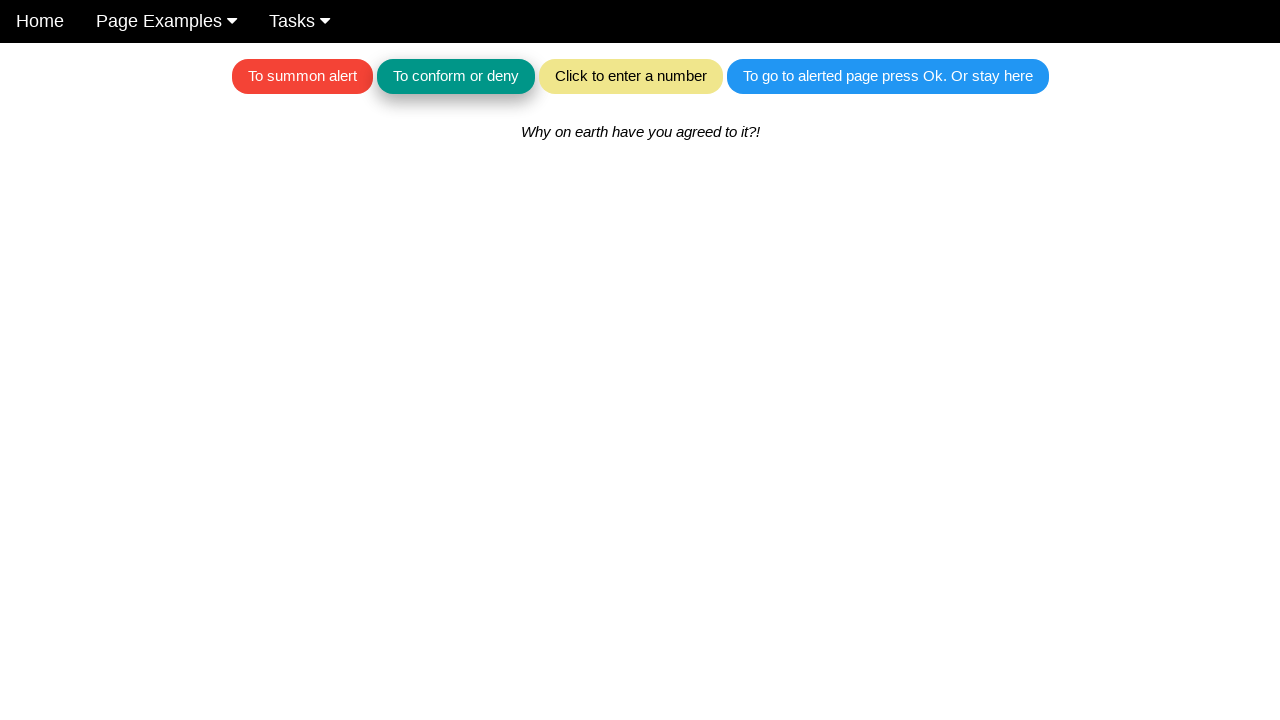